Tests navigation to the AnhTester website and clicks on the blog link to navigate to the blog section.

Starting URL: https://anhtester.com

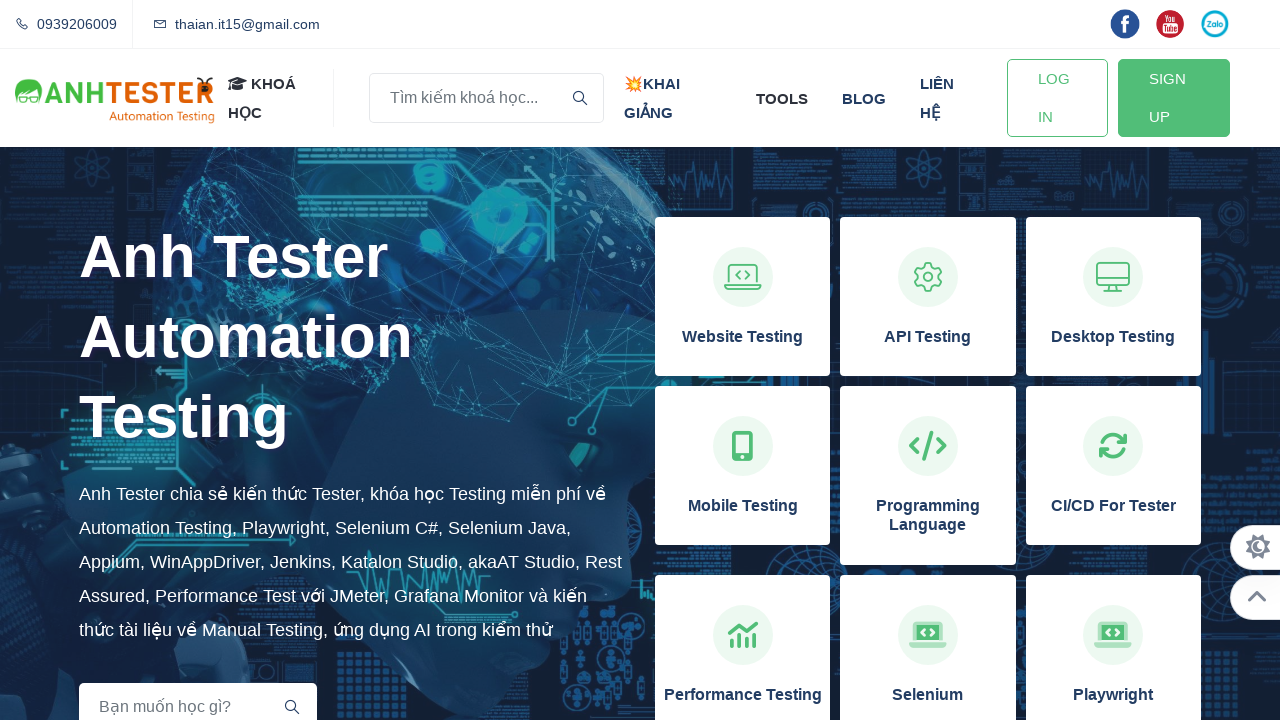

Clicked on the blog link in the navigation at (864, 98) on xpath=//a[normalize-space()='blog']
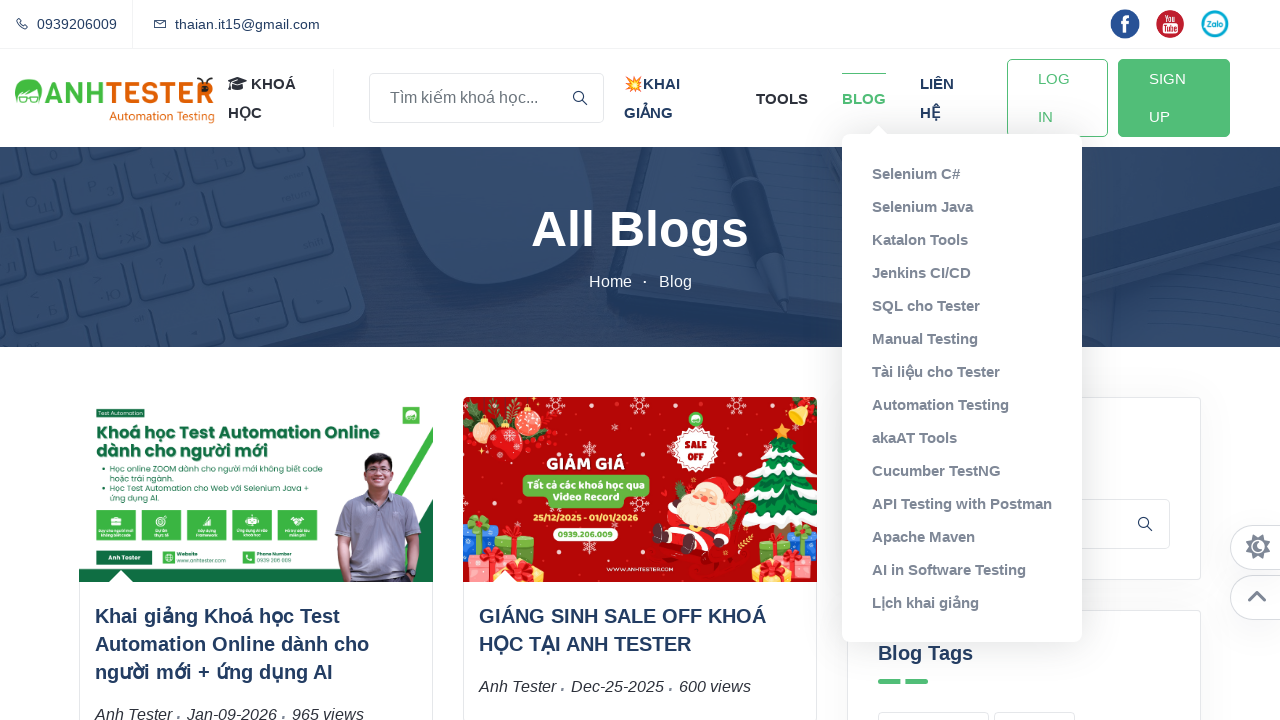

Blog page loaded successfully
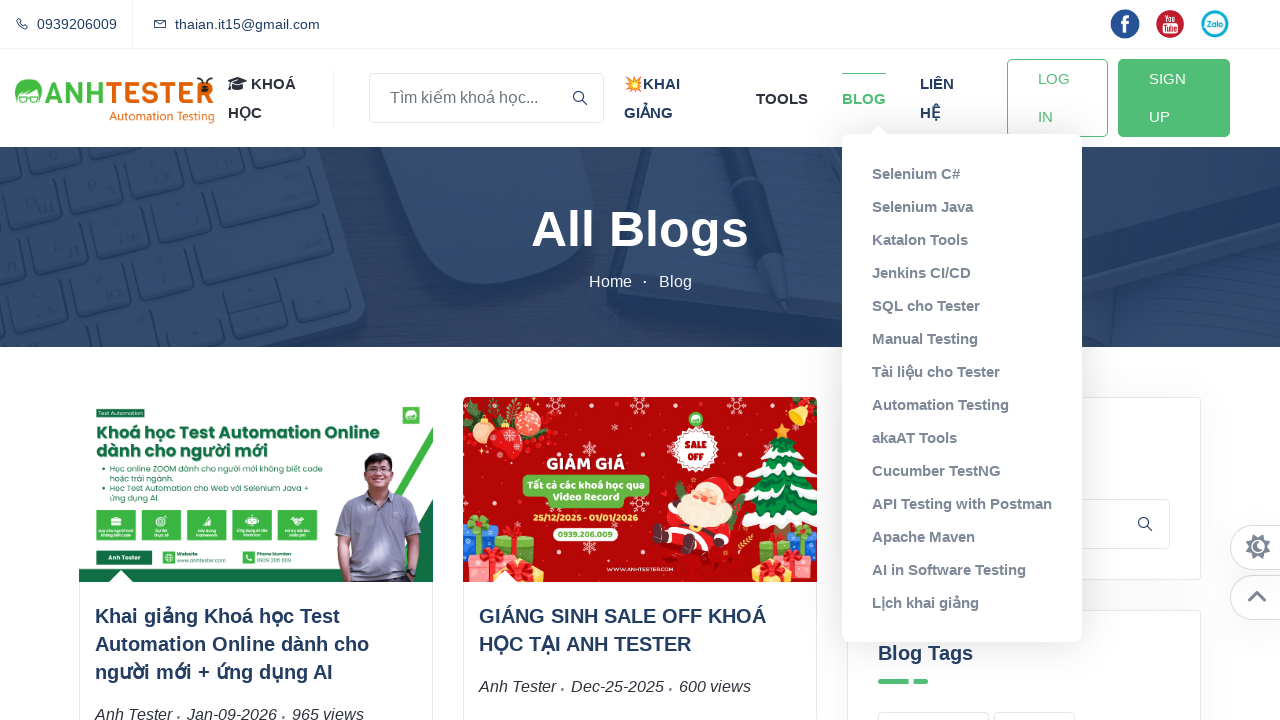

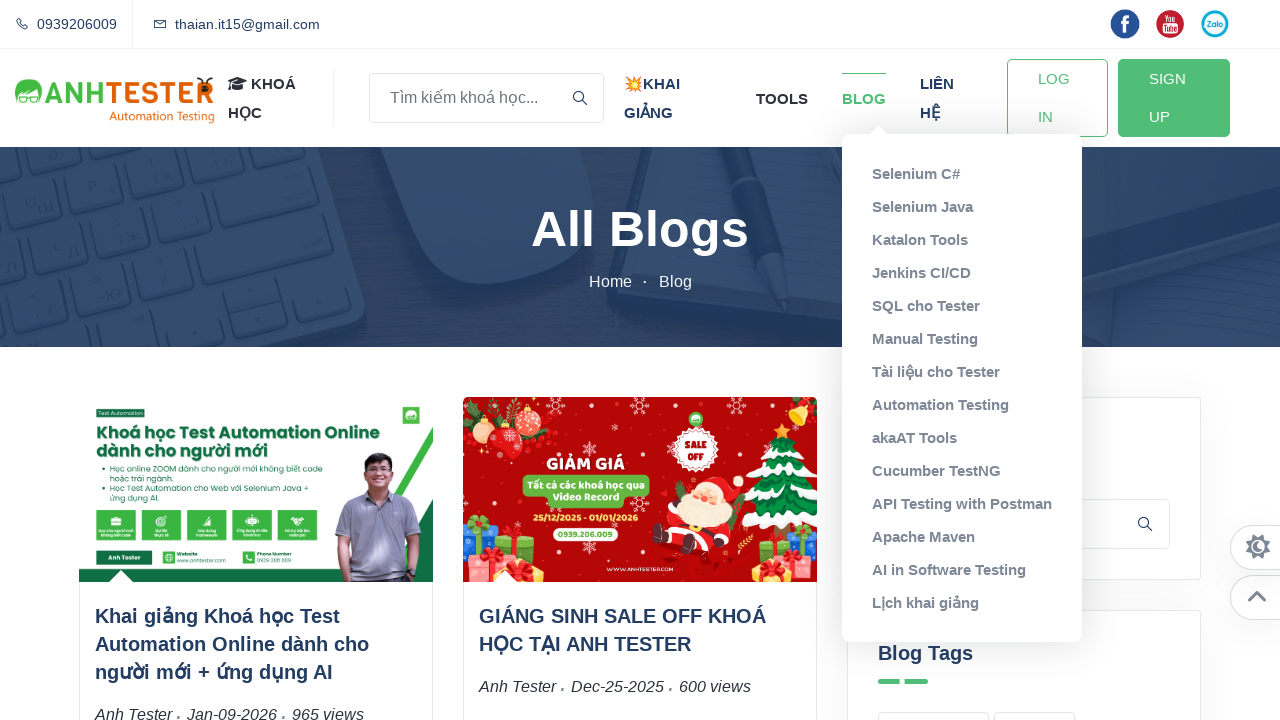